Clicks the JS Prompt button, enters text into the prompt dialog, accepts it, and validates the entered text is displayed in the result

Starting URL: http://the-internet.herokuapp.com/javascript_alerts

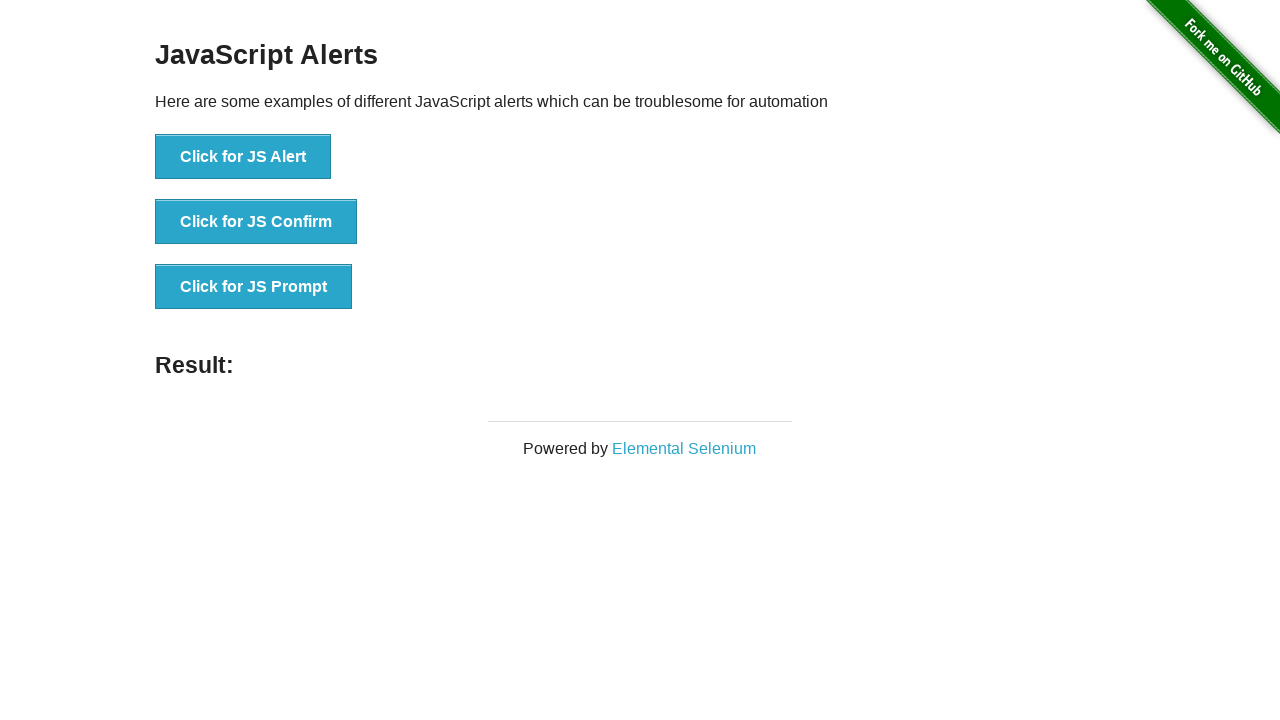

Set up dialog handler to accept prompt with 'Hello World!'
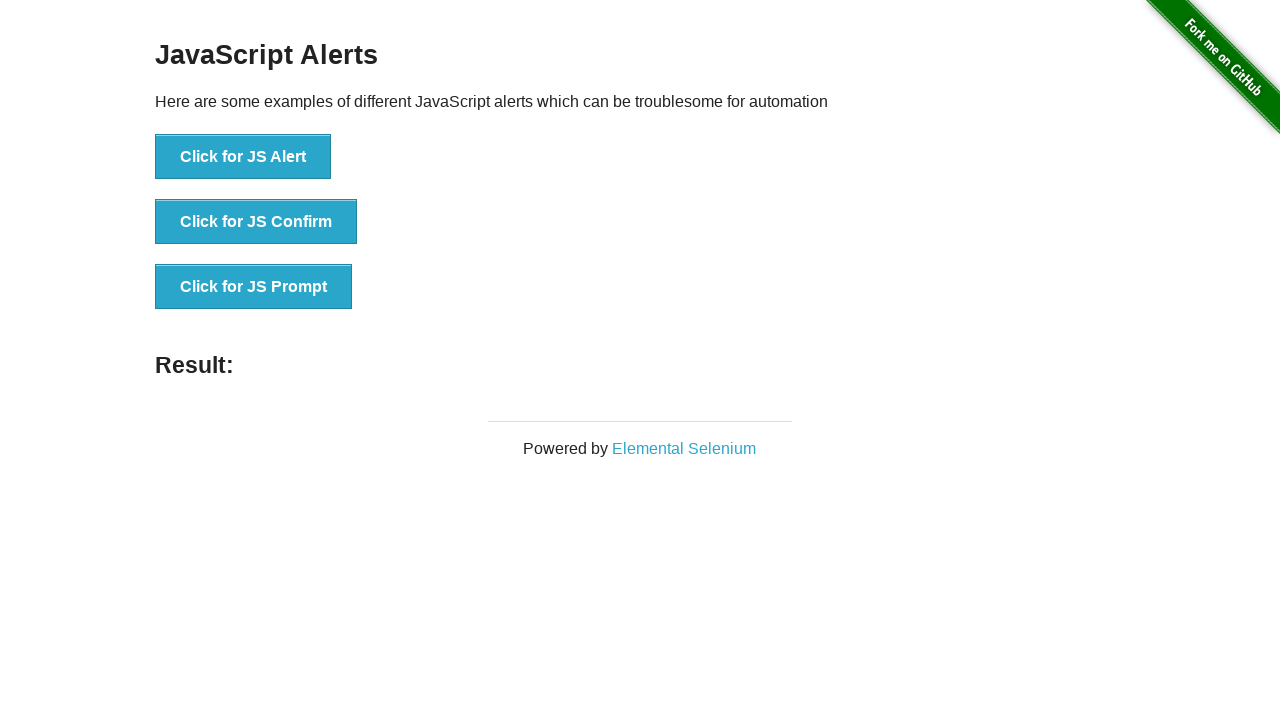

Clicked the JS Prompt button at (254, 287) on button[onclick='jsPrompt()']
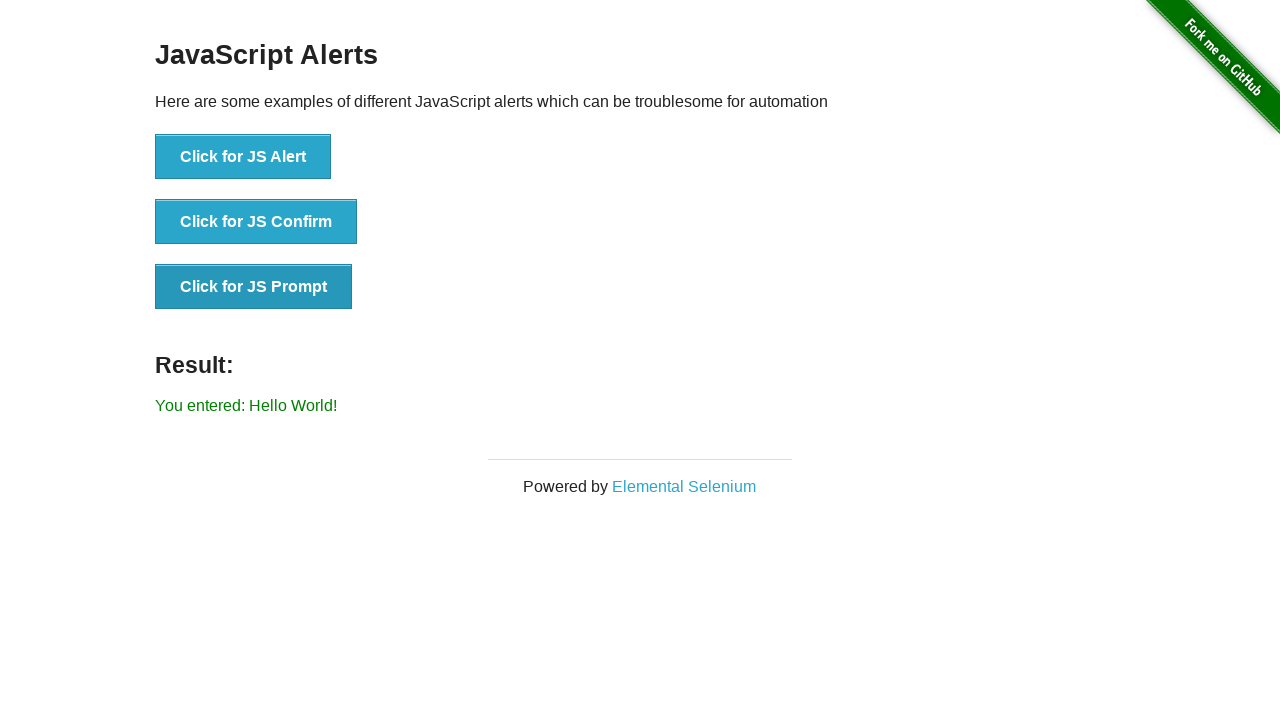

Result element appeared
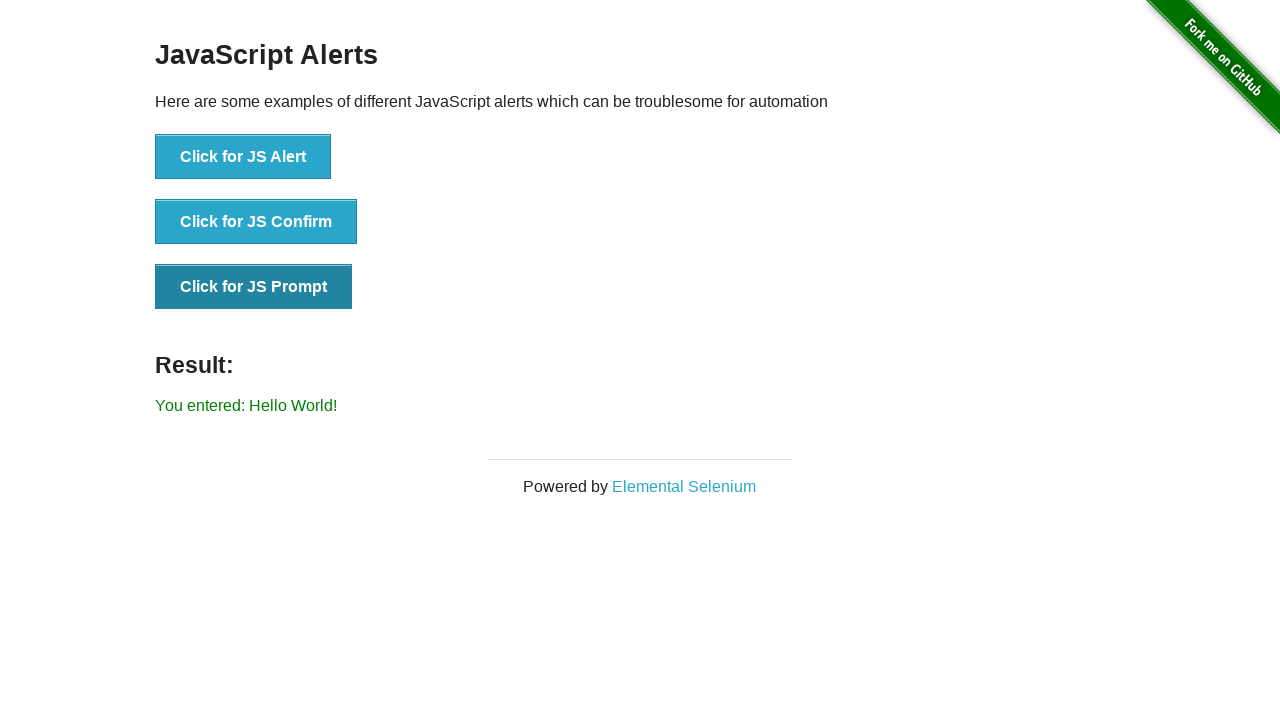

Verified that entered text 'Hello World!' is displayed in result
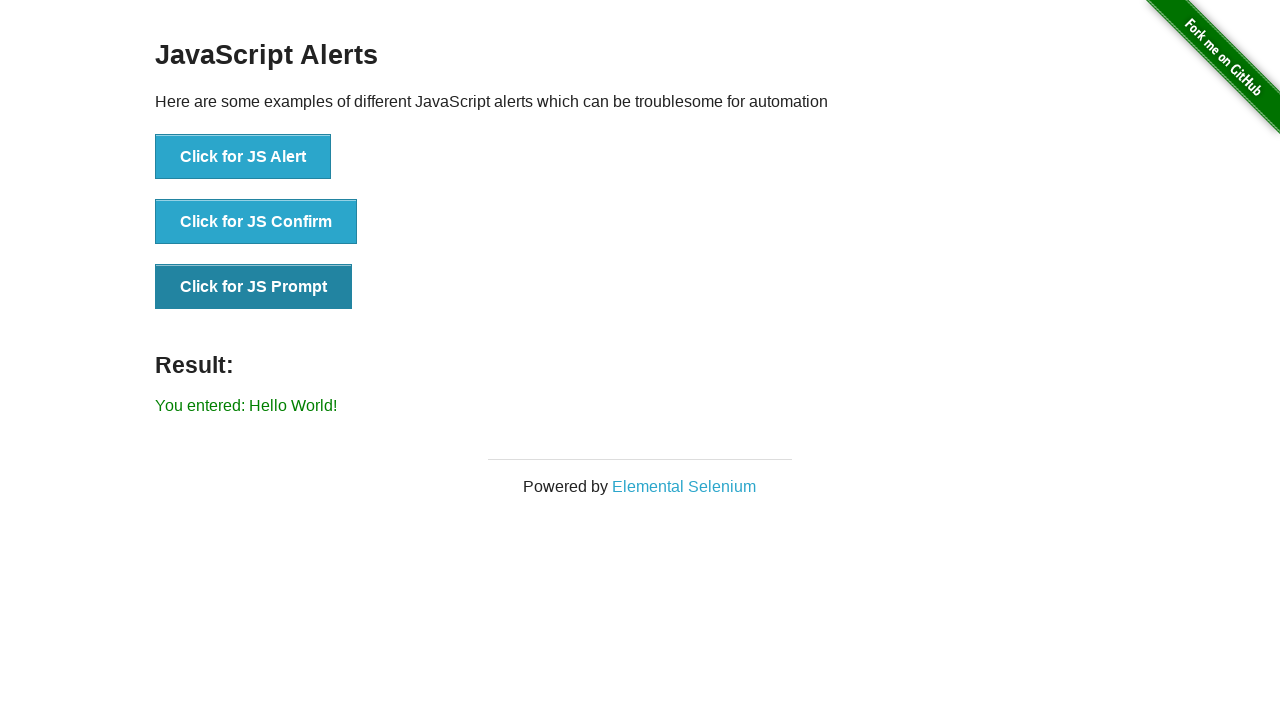

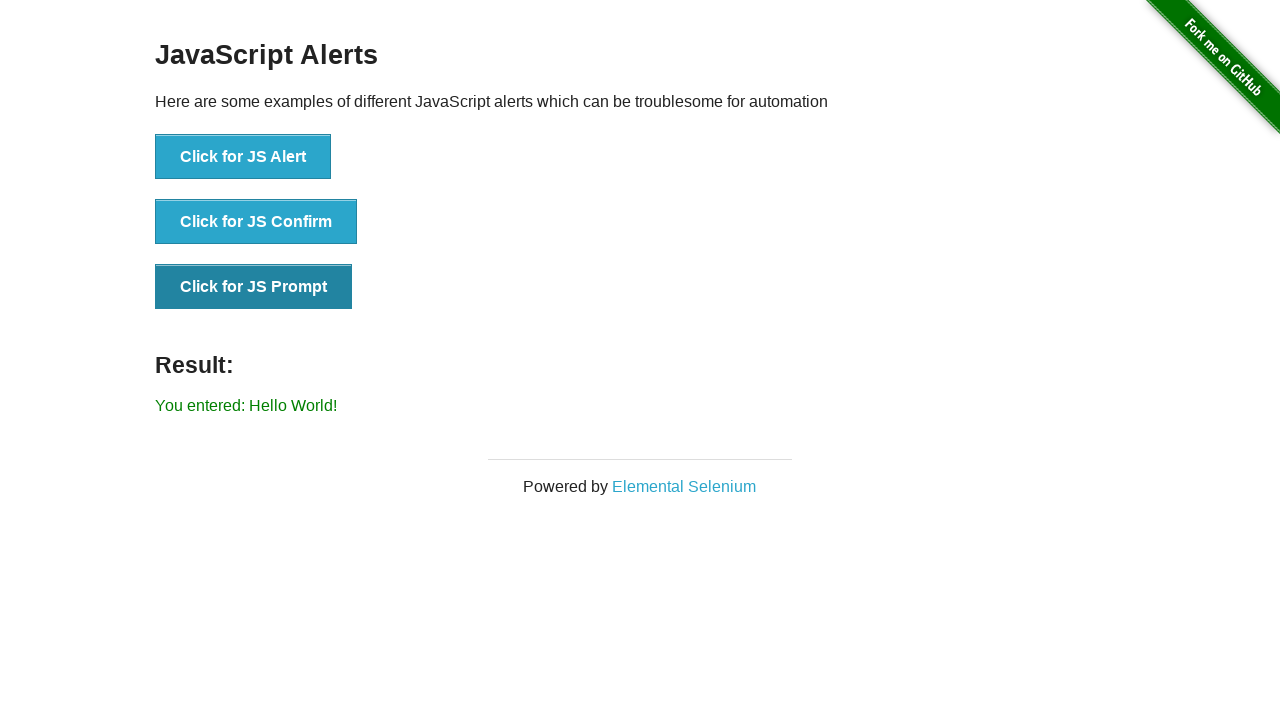